Tests checkbox functionality by expanding a tree view, checking/unchecking checkboxes, and verifying parent checkbox state changes

Starting URL: https://www.tutorialspoint.com/selenium/practice/check-box.php

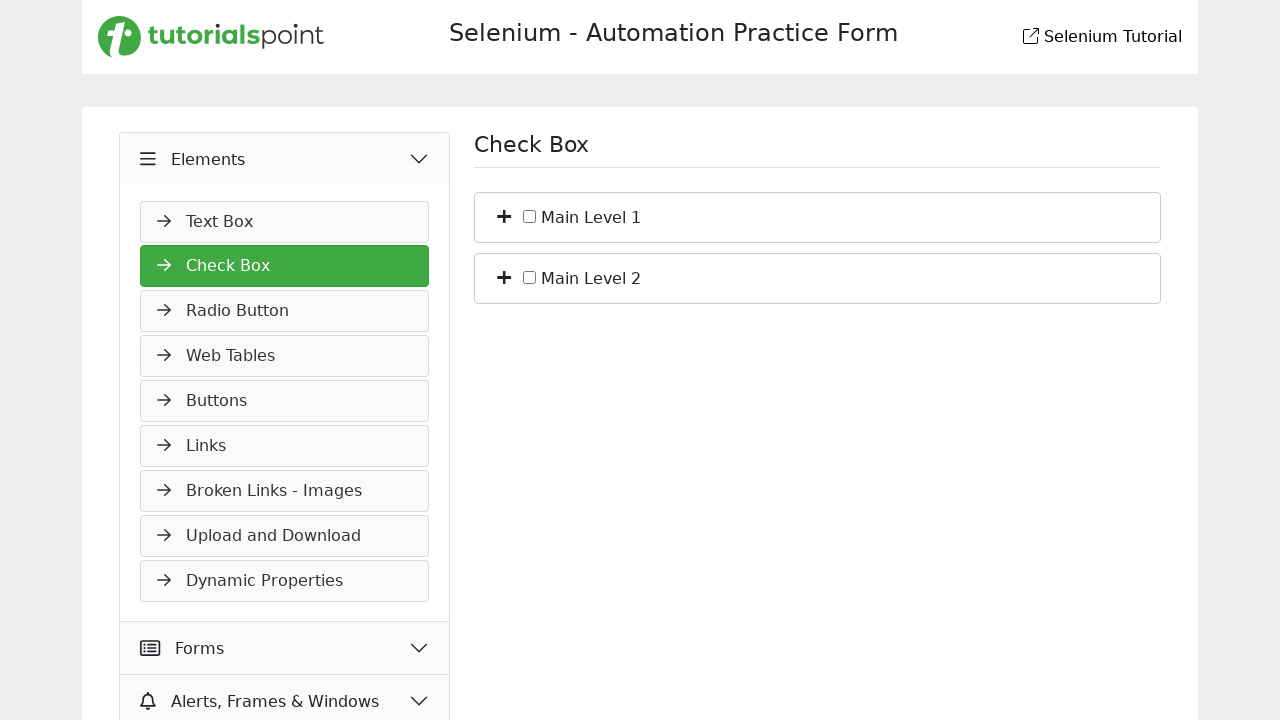

Navigated to checkbox practice page
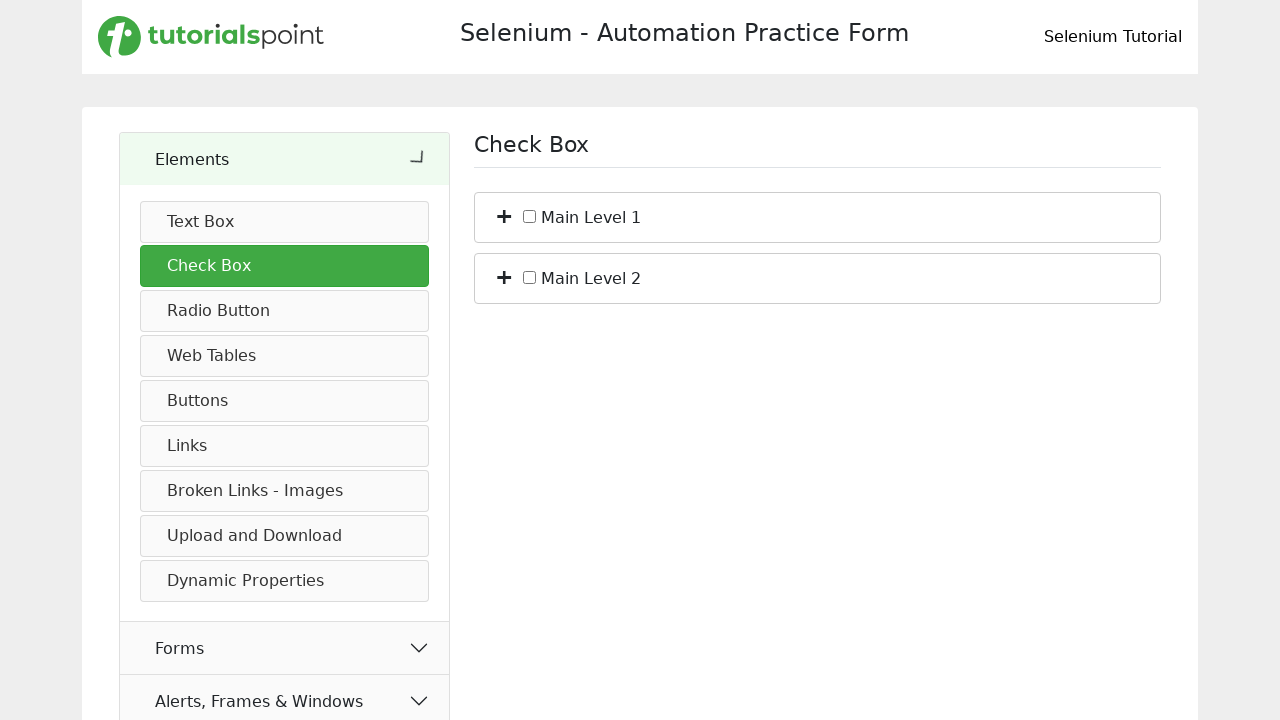

Expanded tree view to show nested checkboxes at (504, 215) on //*[@id="bs_1"]/span[1]
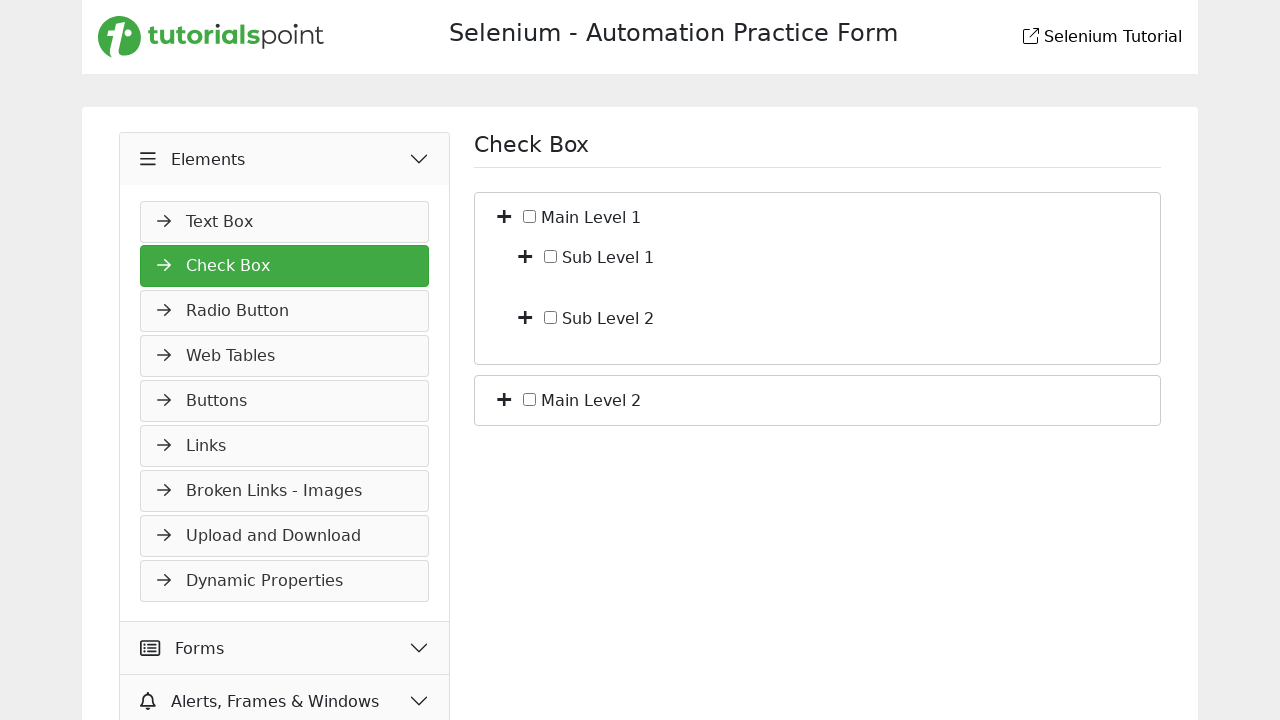

Checked first nested checkbox at (551, 256) on #c_bf_1
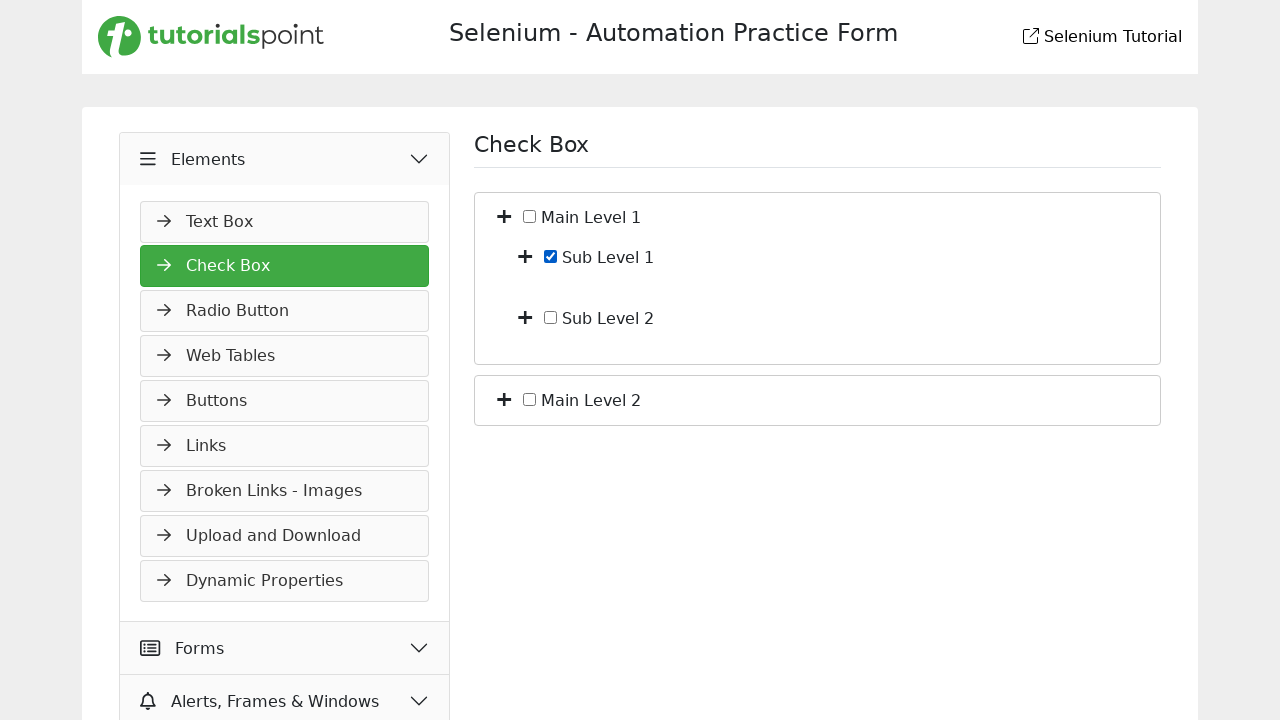

Checked second nested checkbox at (551, 317) on #c_bf_2
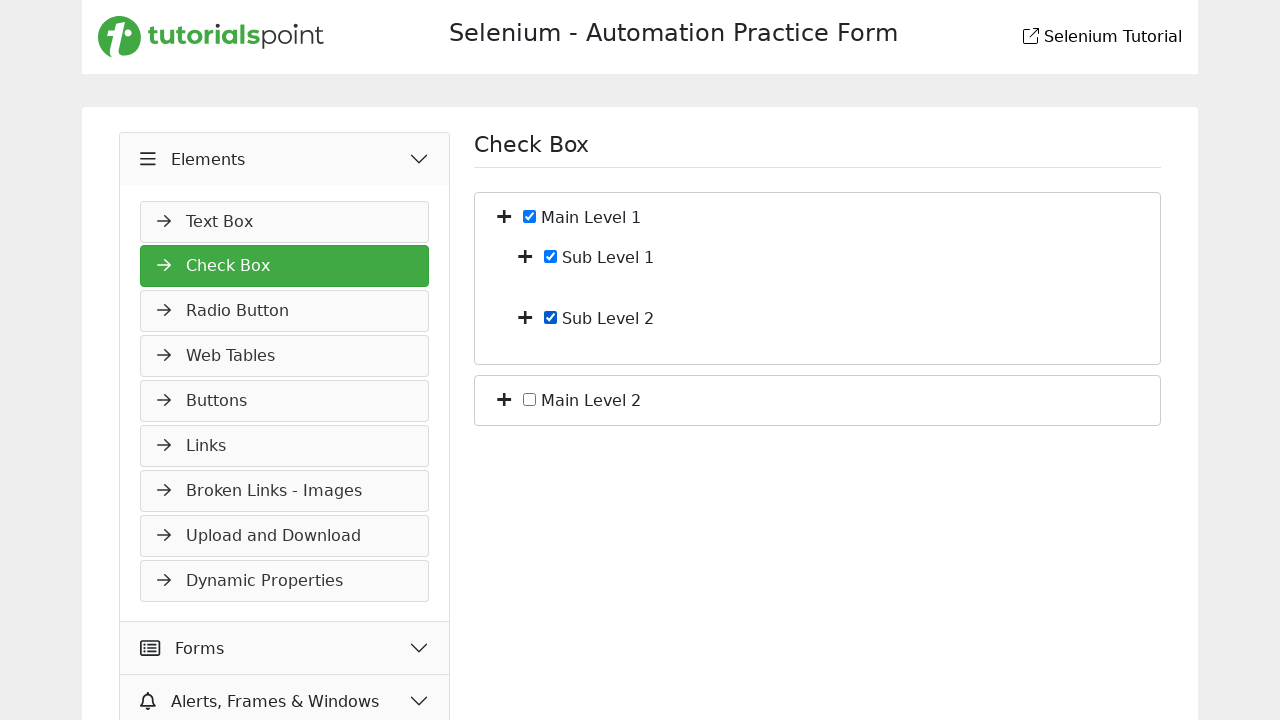

Verified parent checkbox is checked when all children are checked
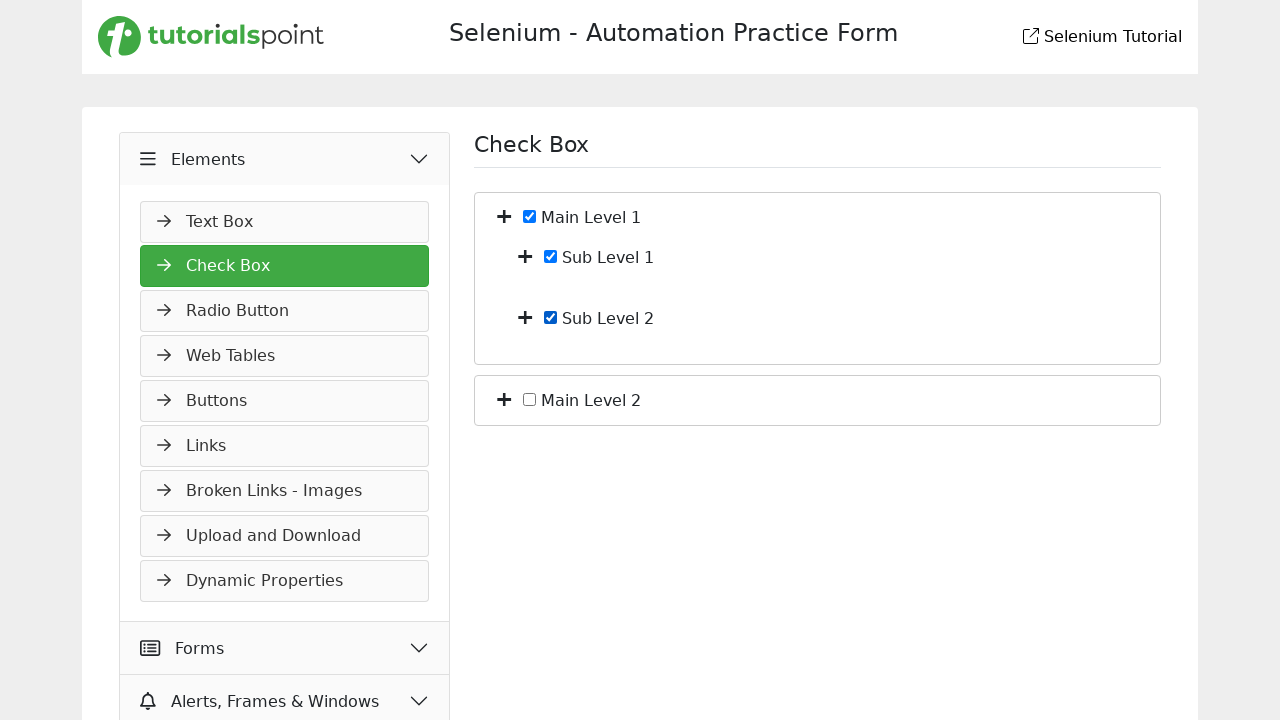

Unchecked first nested checkbox at (551, 256) on #c_bf_1
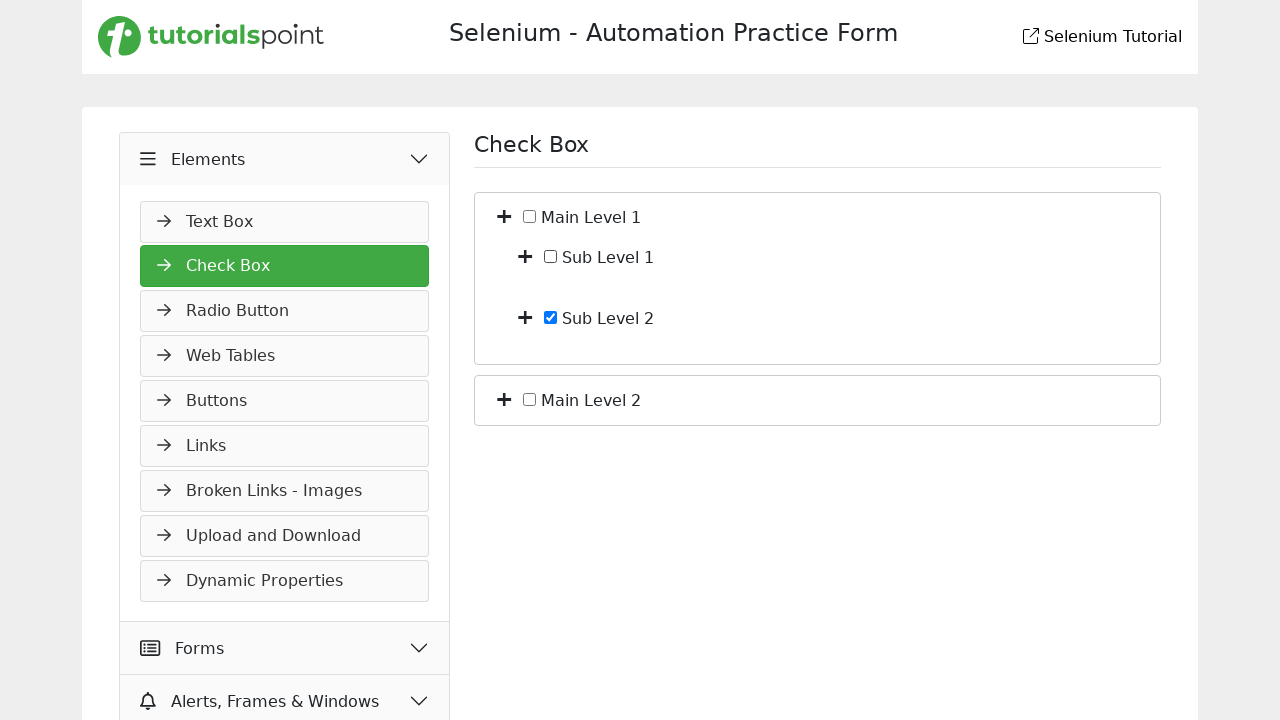

Verified parent checkbox is unchecked when not all children are checked
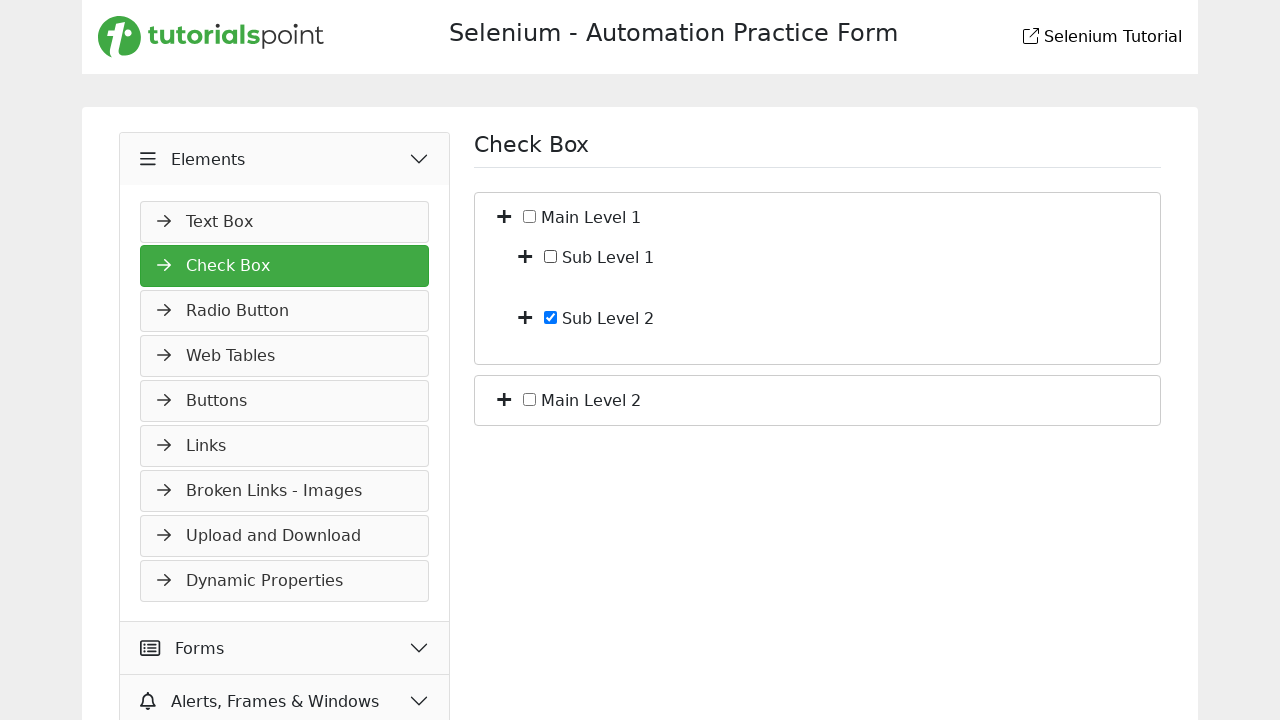

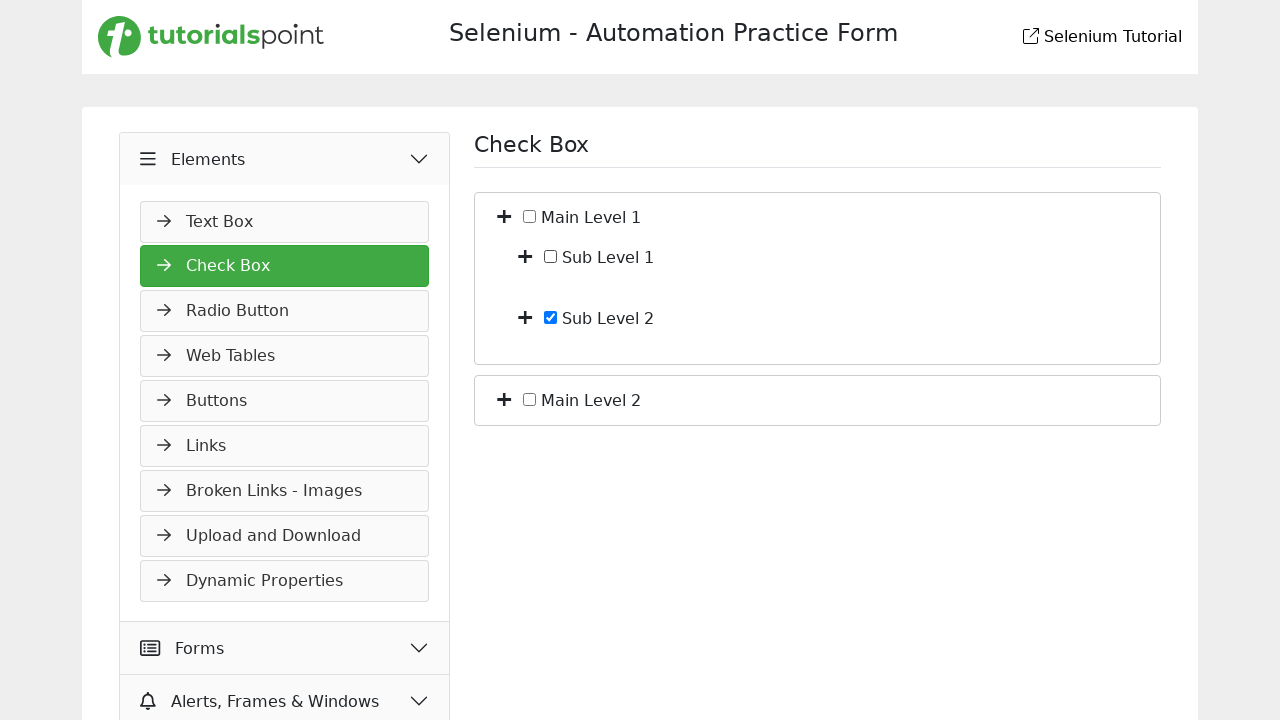